Navigates to a simple form page and locates the submit button element by its ID to verify the element is present on the page.

Starting URL: http://suninjuly.github.io/simple_form_find_task.html

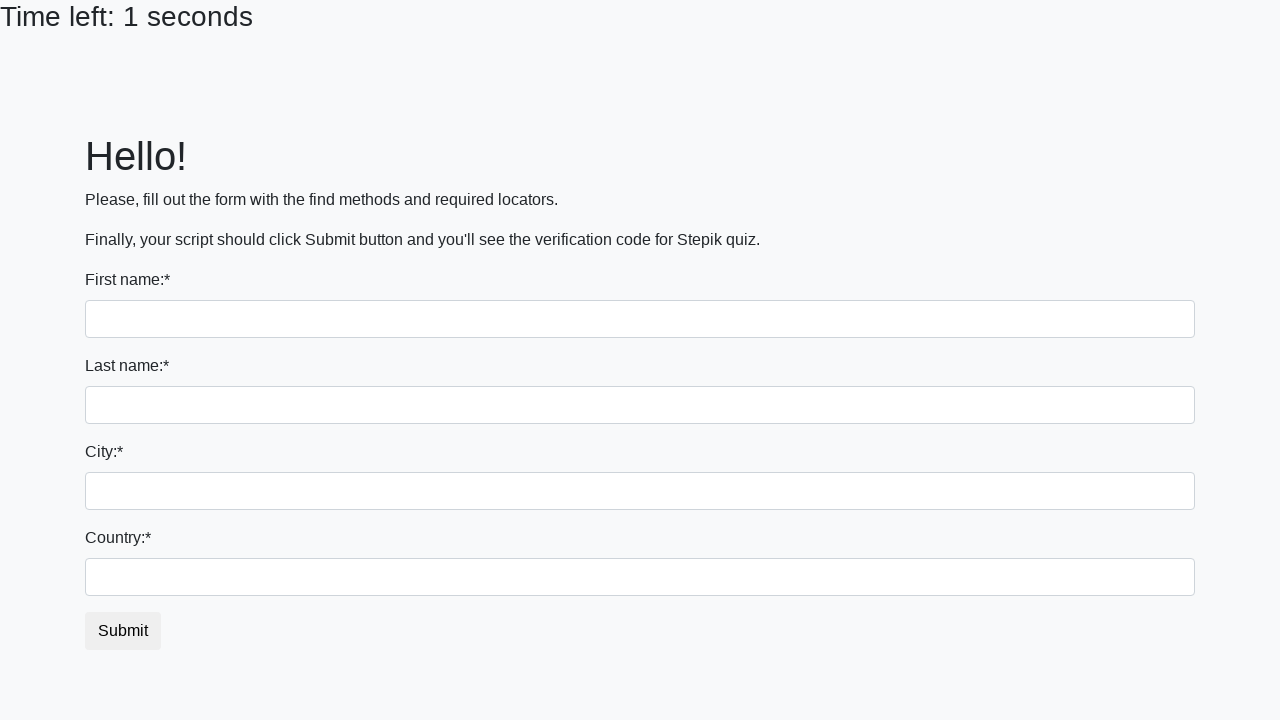

Waited for submit button element with ID 'submit_button' to be present
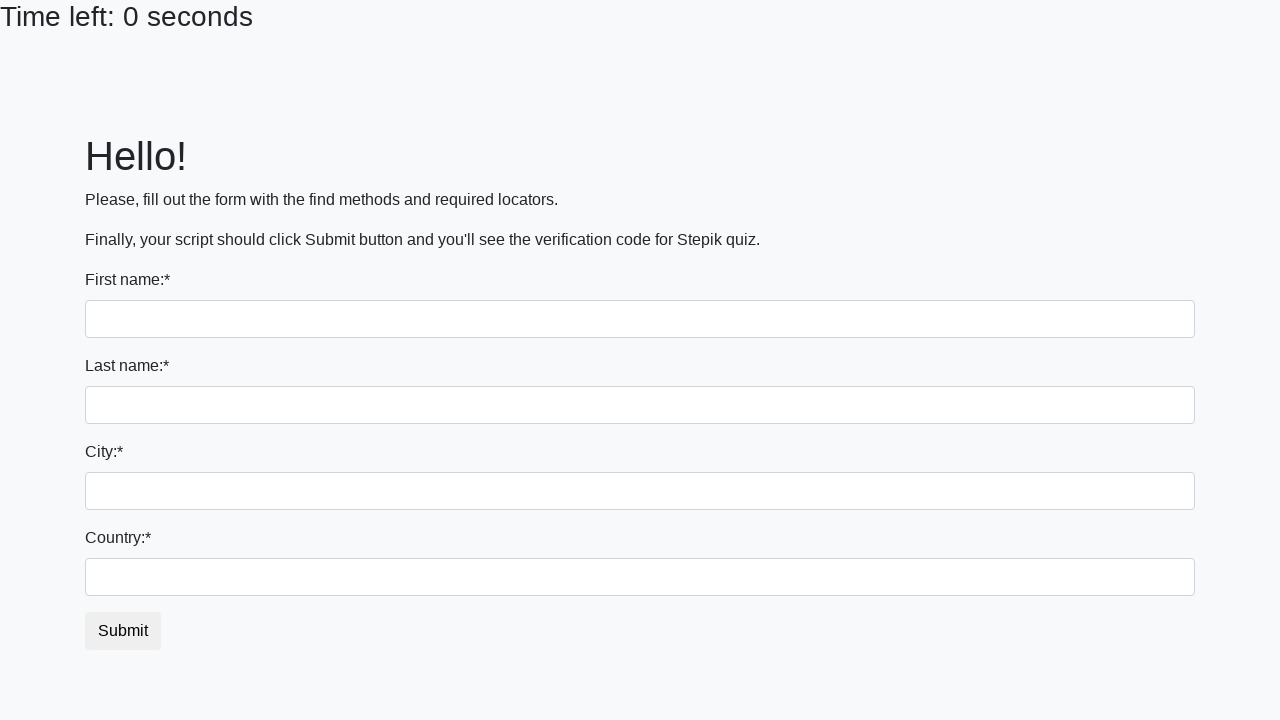

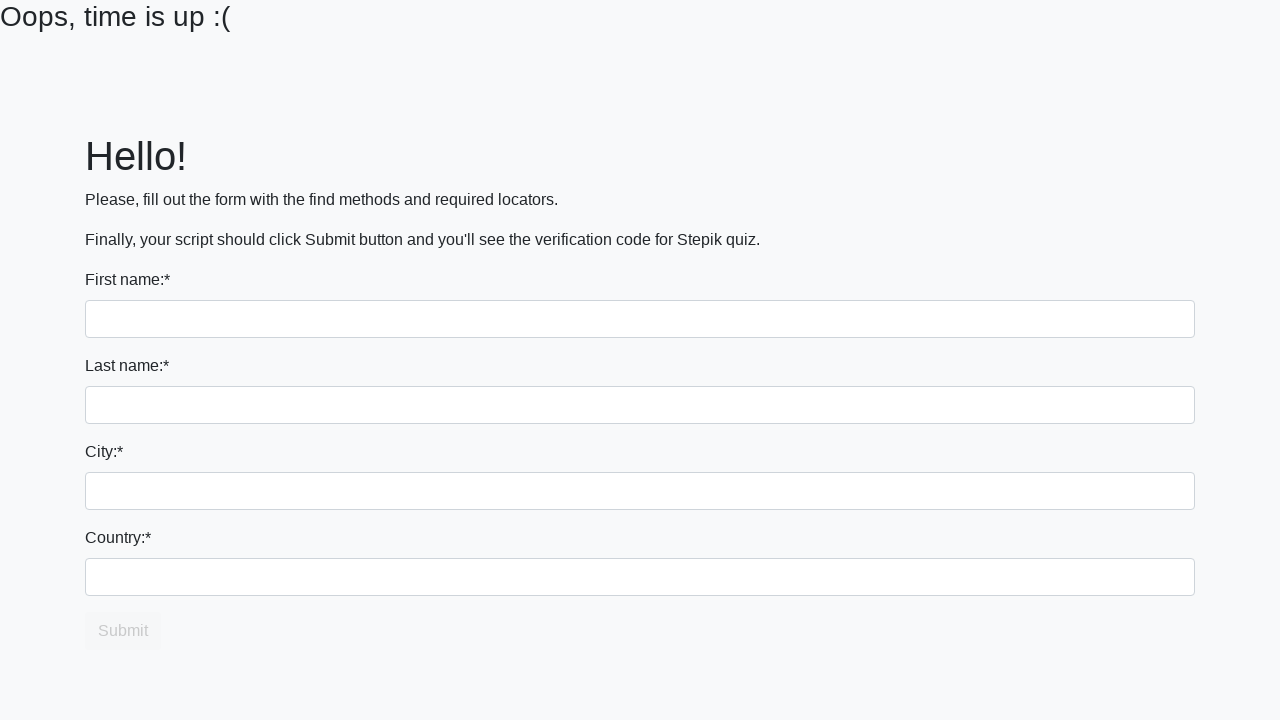